Tests custom dropdown selection functionality on jQuery UI demo page by selecting different speed options and verifying the selected values

Starting URL: https://jqueryui.com/resources/demos/selectmenu/default.html

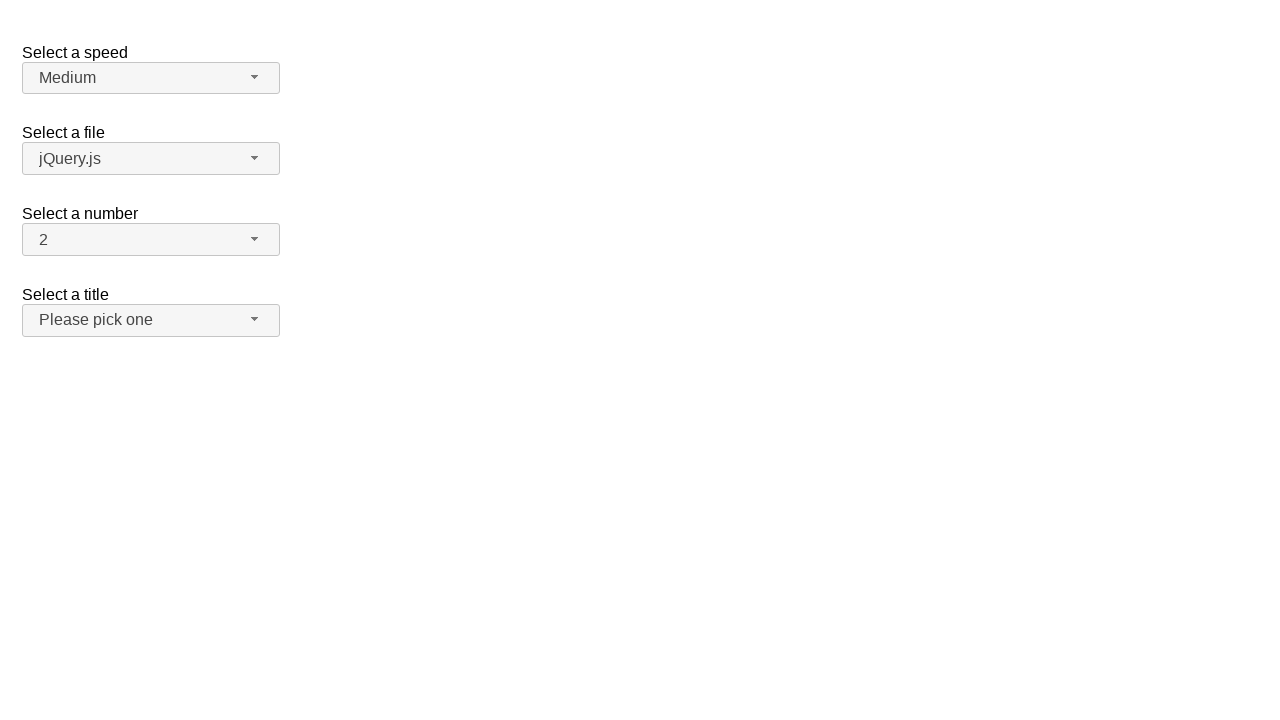

Clicked speed dropdown button to open menu at (151, 78) on span#speed-button
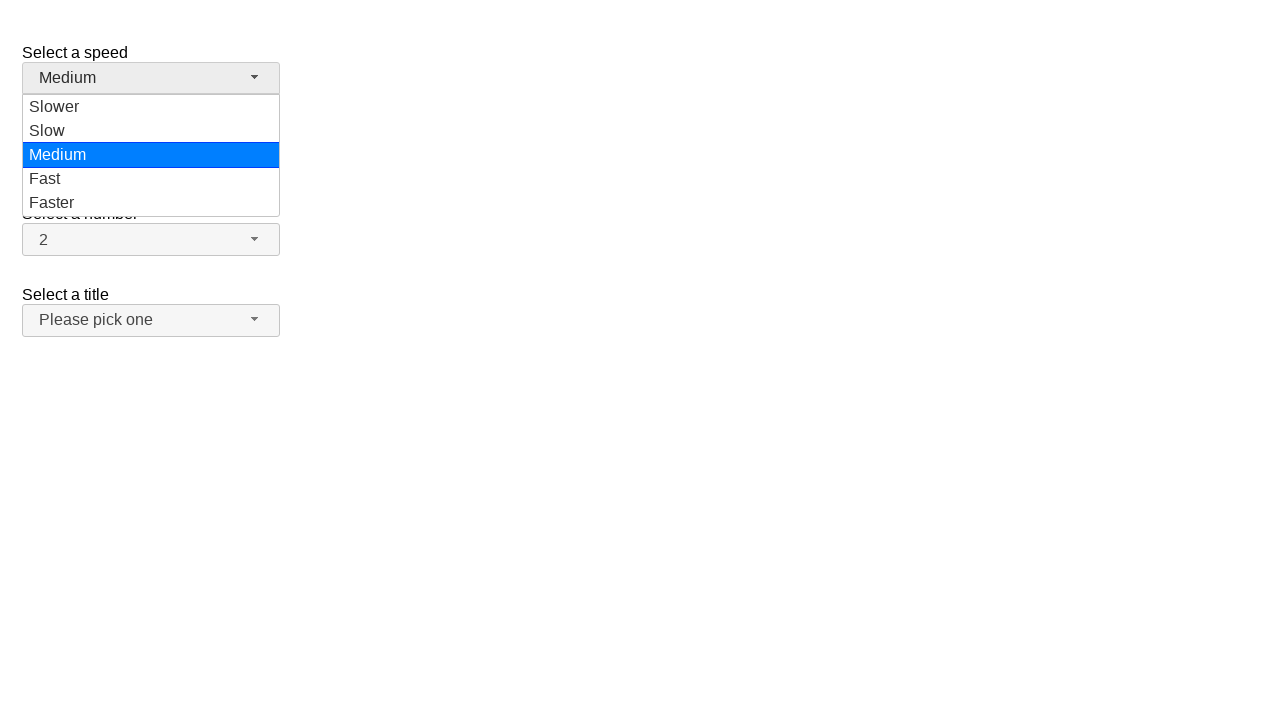

Speed dropdown menu options loaded
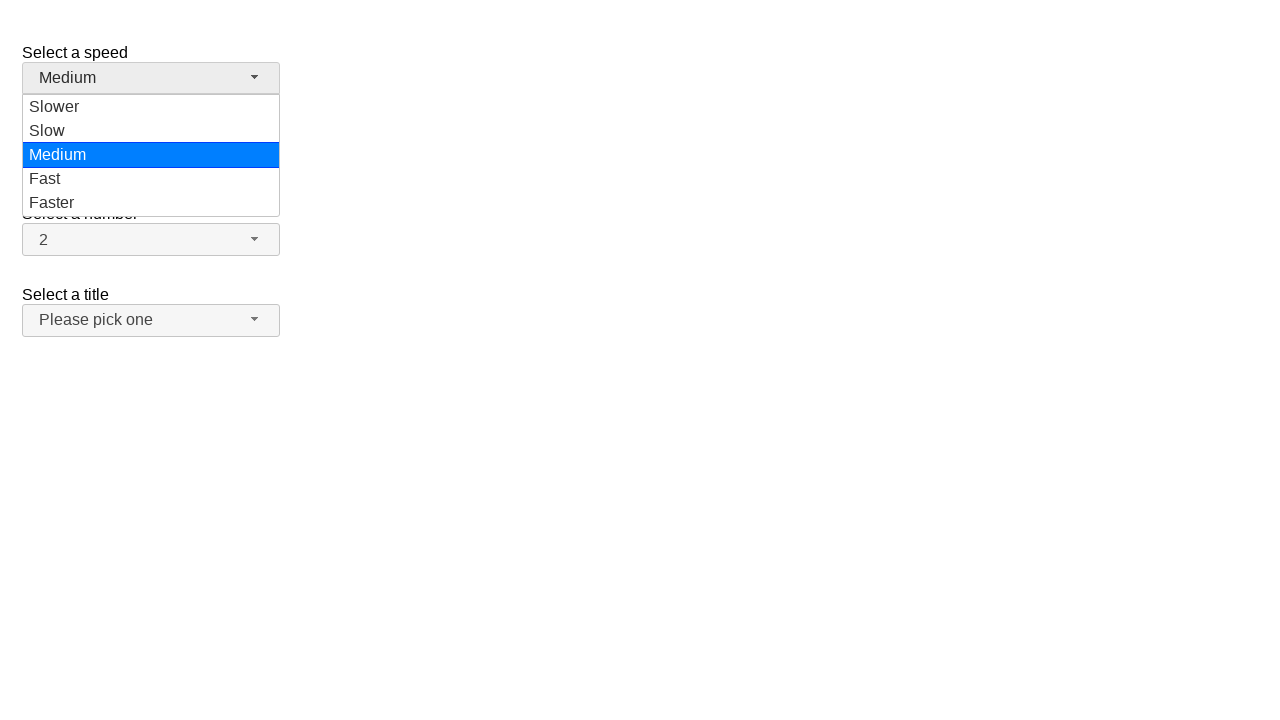

Selected 'Slower' option from speed dropdown at (151, 107) on ul#speed-menu div[role='option']:has-text('Slower')
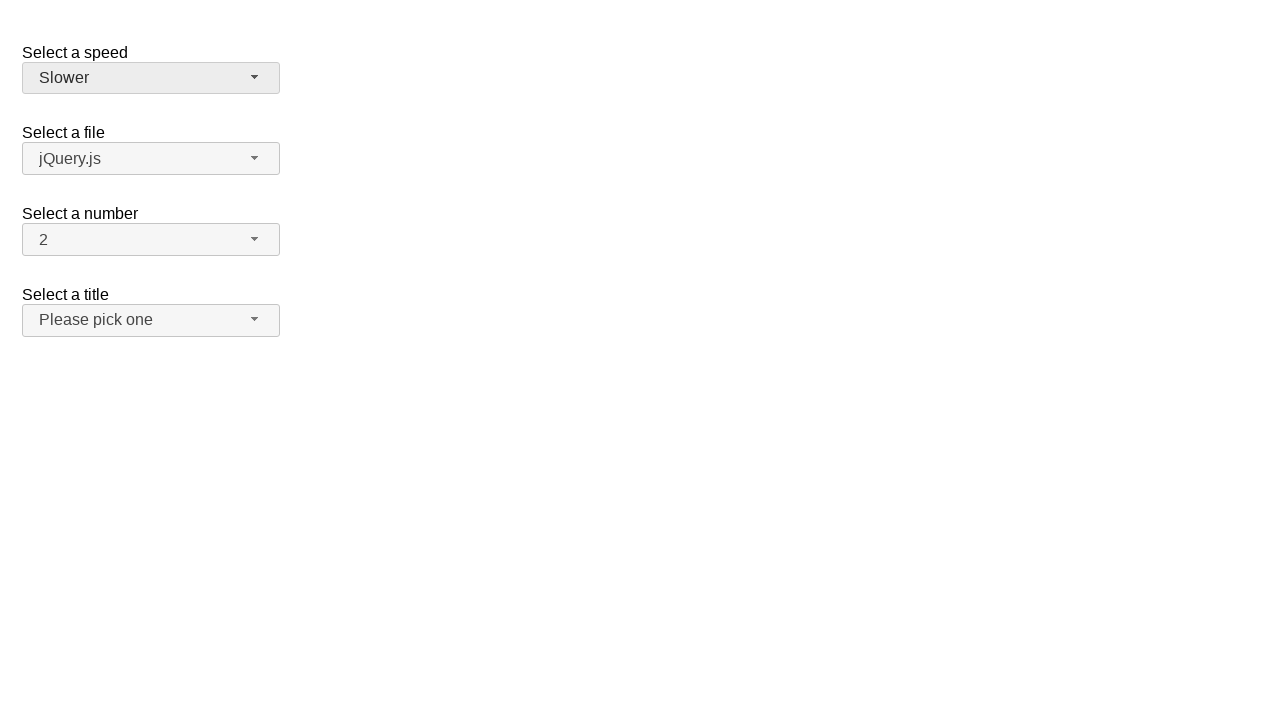

Verified that 'Slower' is now selected in speed dropdown
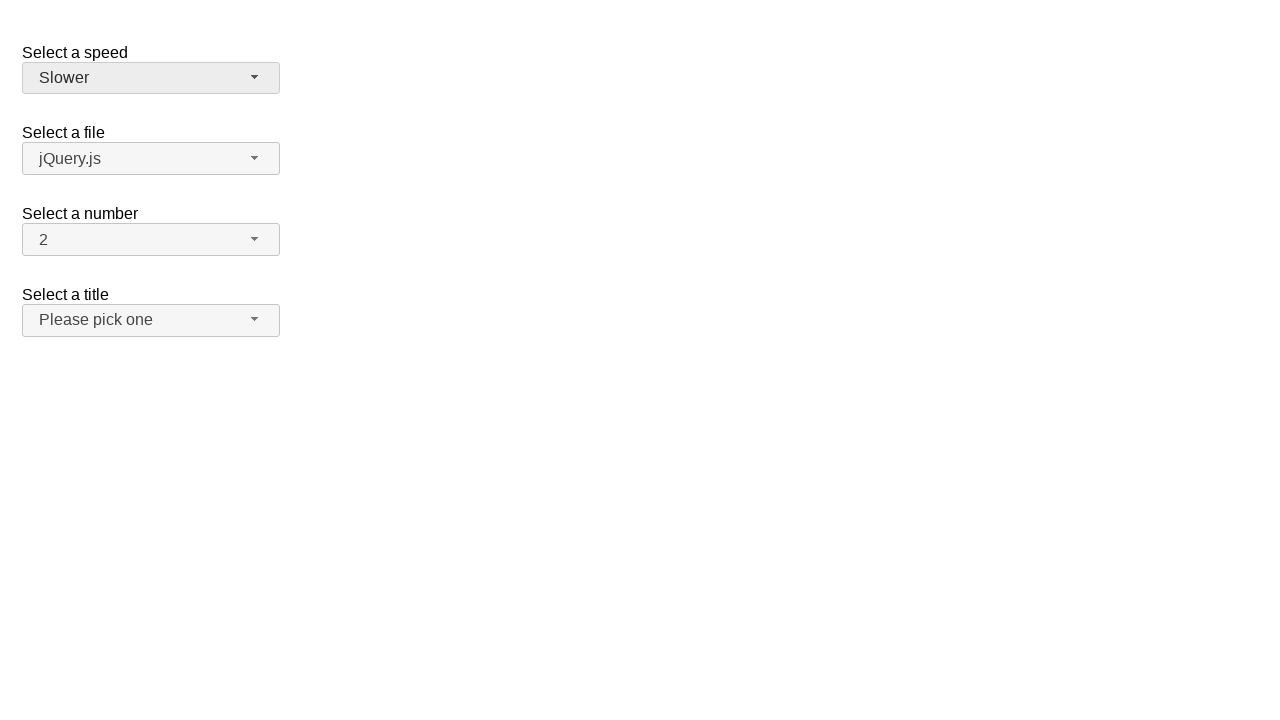

Clicked speed dropdown button to open menu again at (151, 78) on span#speed-button
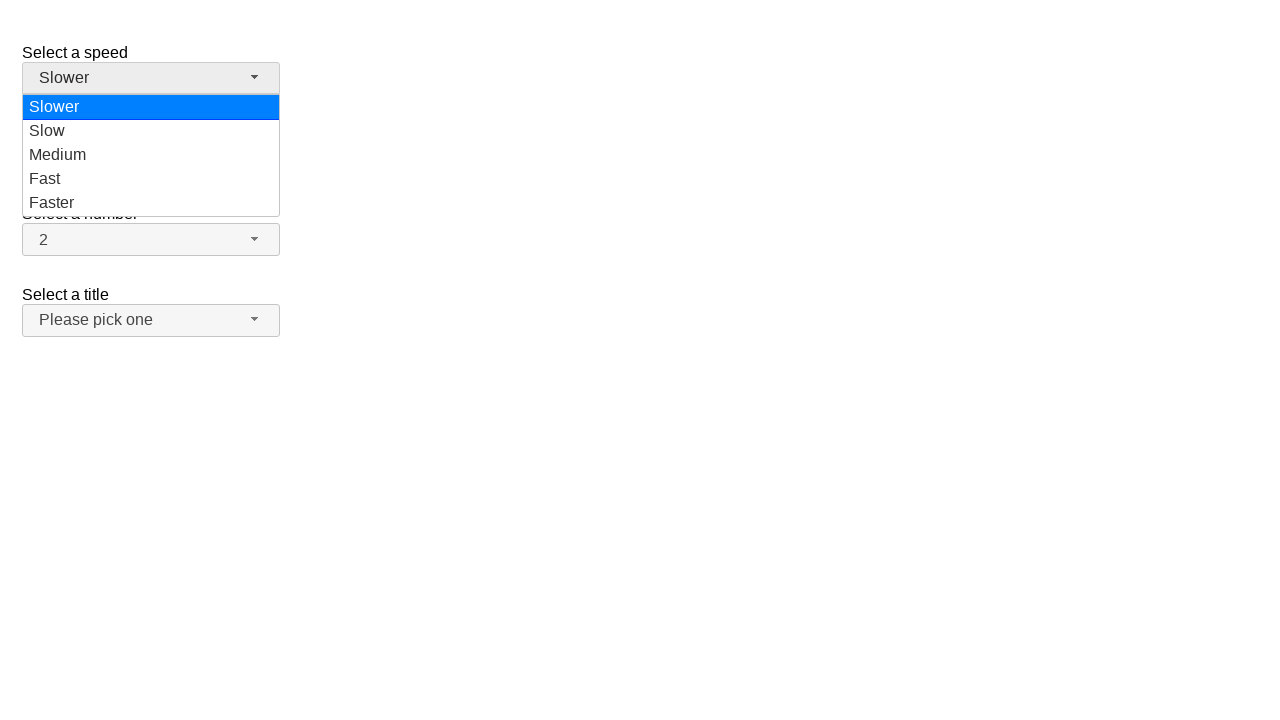

Speed dropdown menu options loaded again
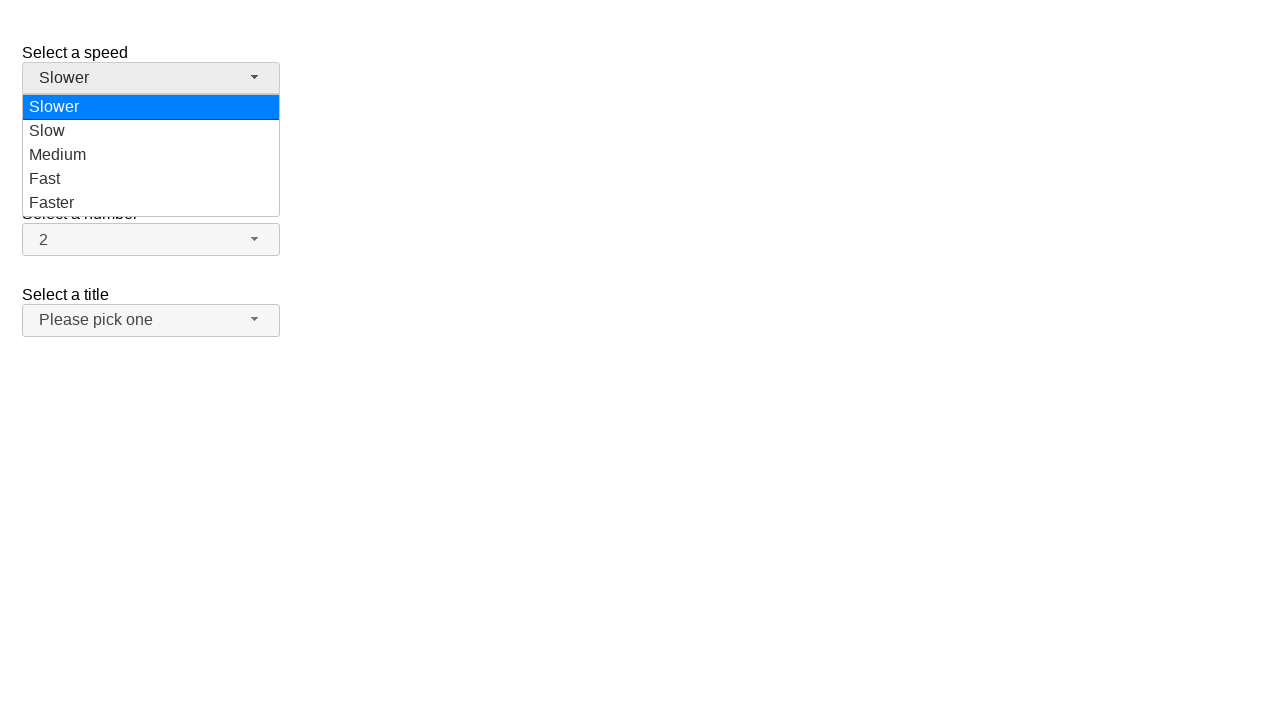

Selected 'Medium' option from speed dropdown at (151, 155) on ul#speed-menu div[role='option']:has-text('Medium')
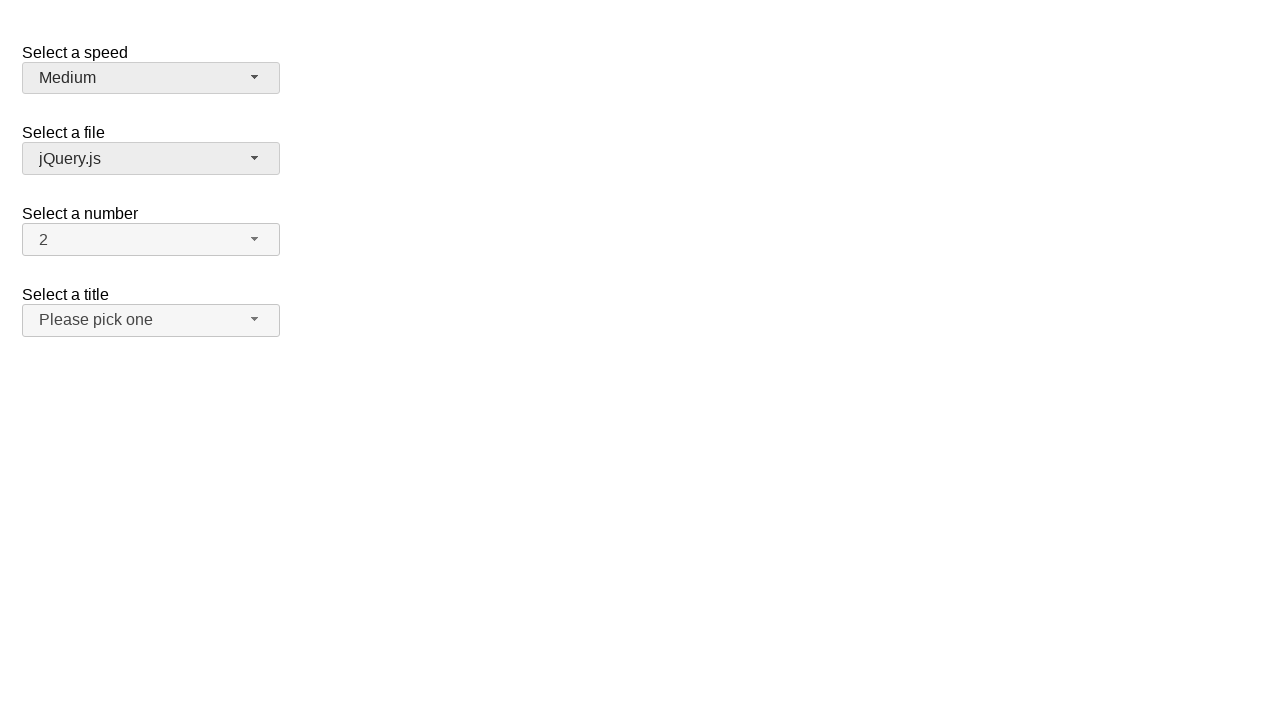

Verified that 'Medium' is now selected in speed dropdown
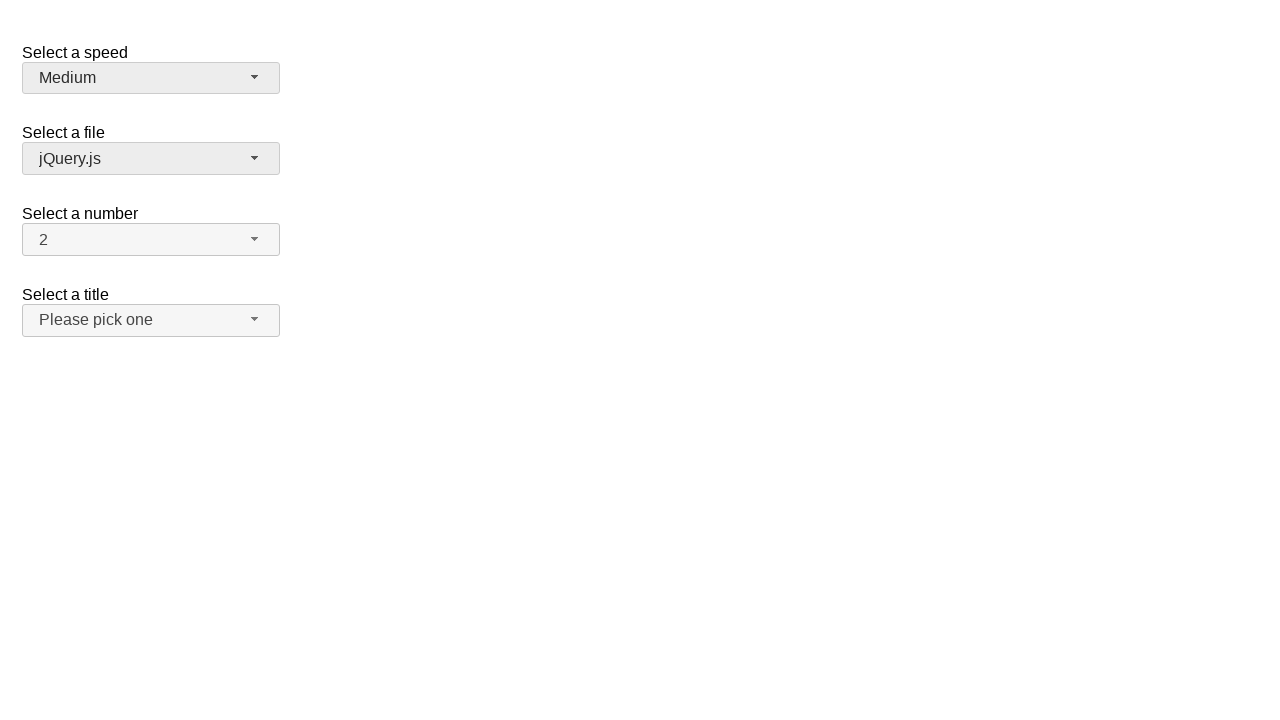

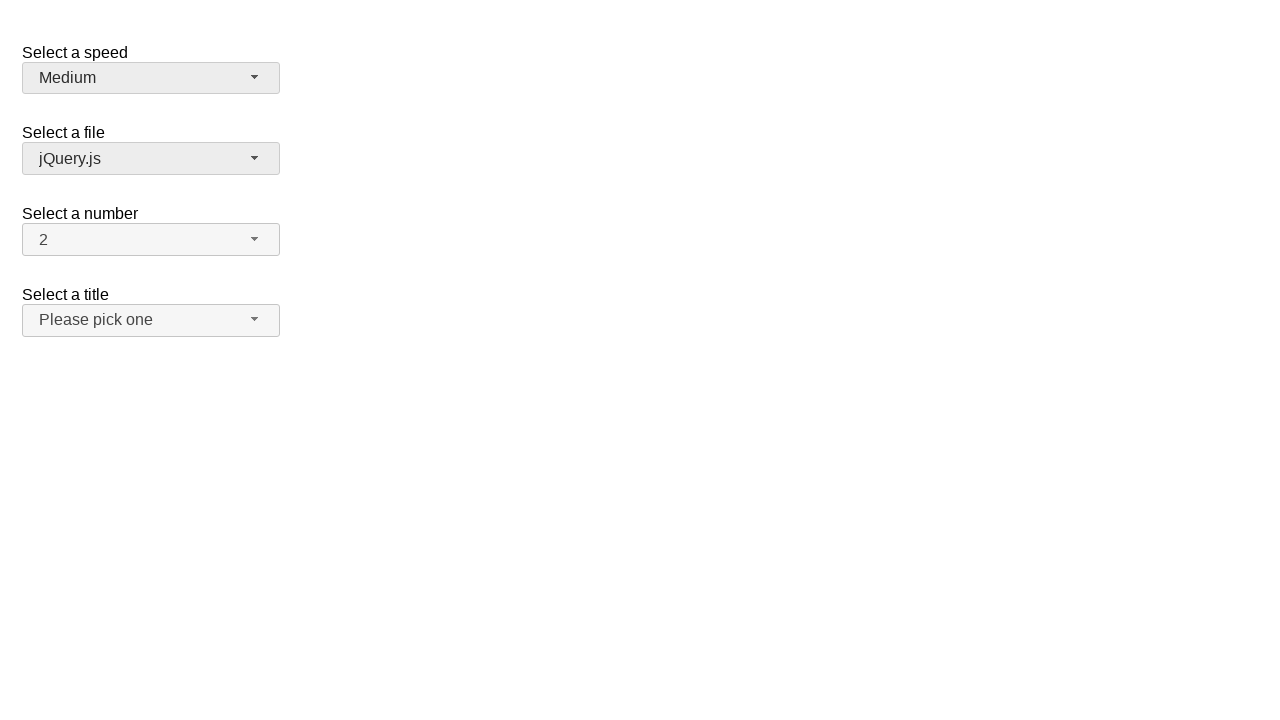